Tests the contact form submission on DemoBlaze by clicking the Contact link, filling in email, name, and message fields, then submitting the form.

Starting URL: https://www.demoblaze.com/

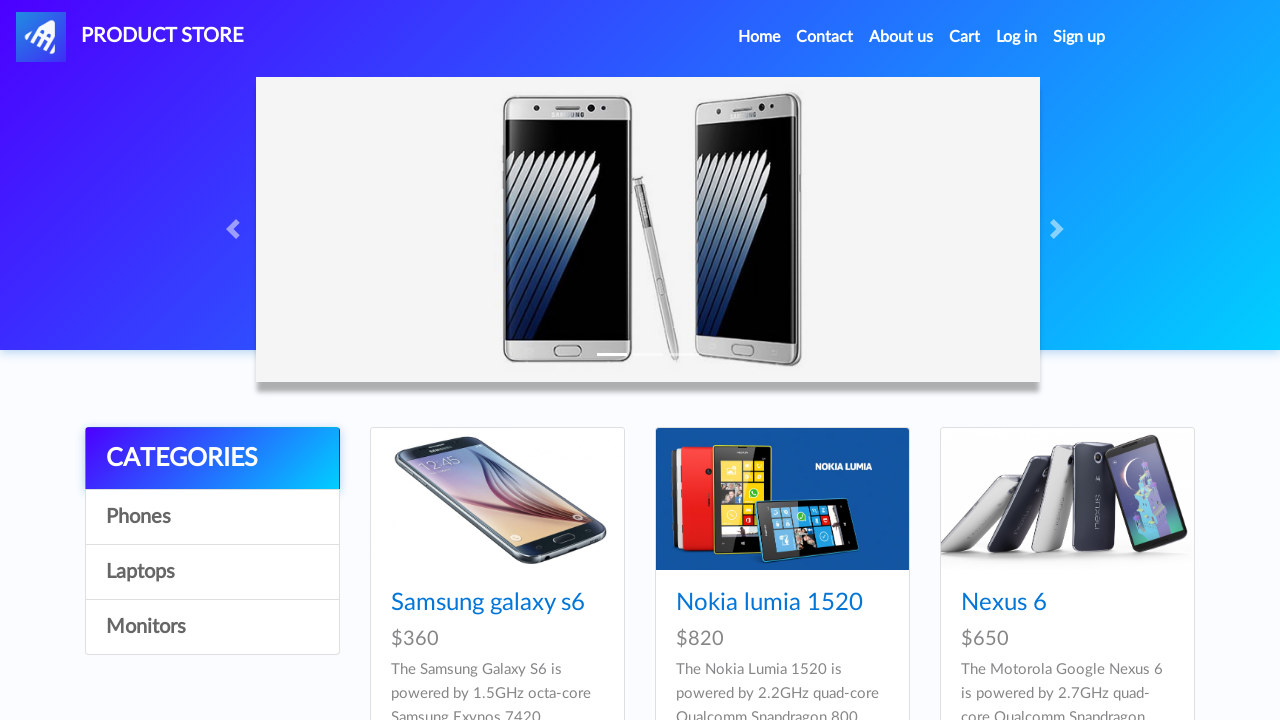

Clicked Contact link in navigation at (825, 37) on a[data-target='#exampleModal']
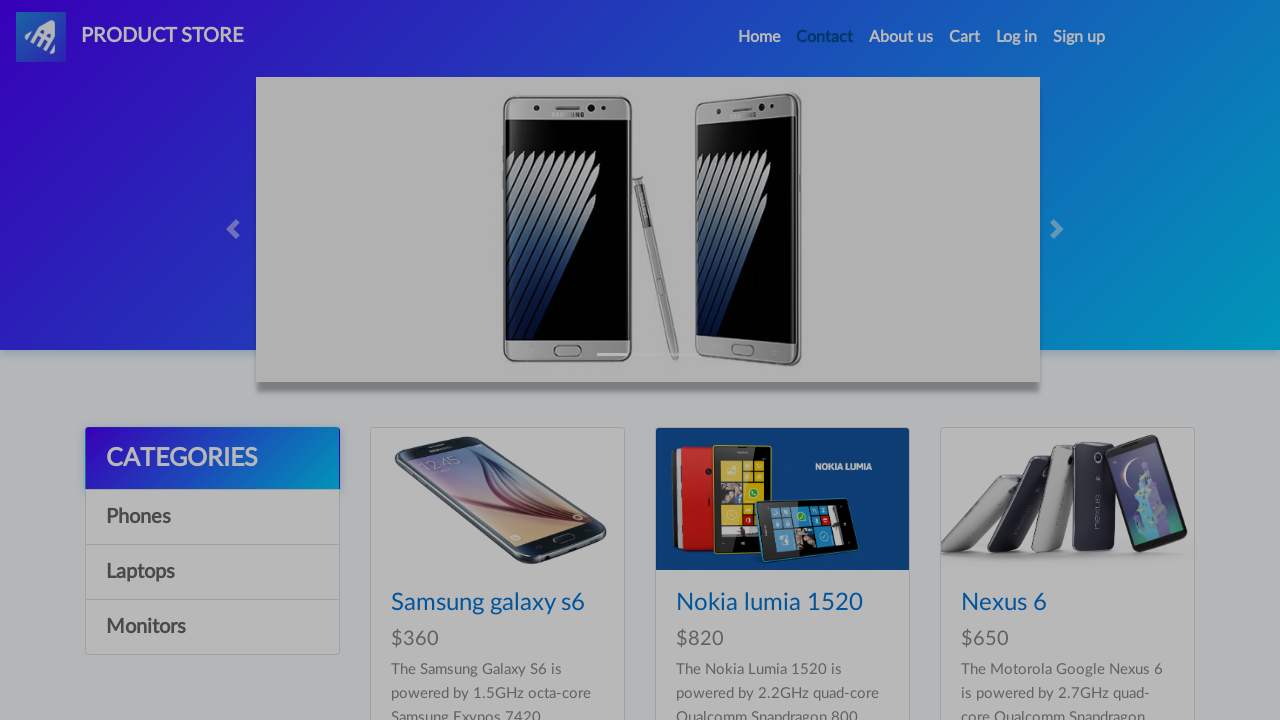

Contact modal appeared
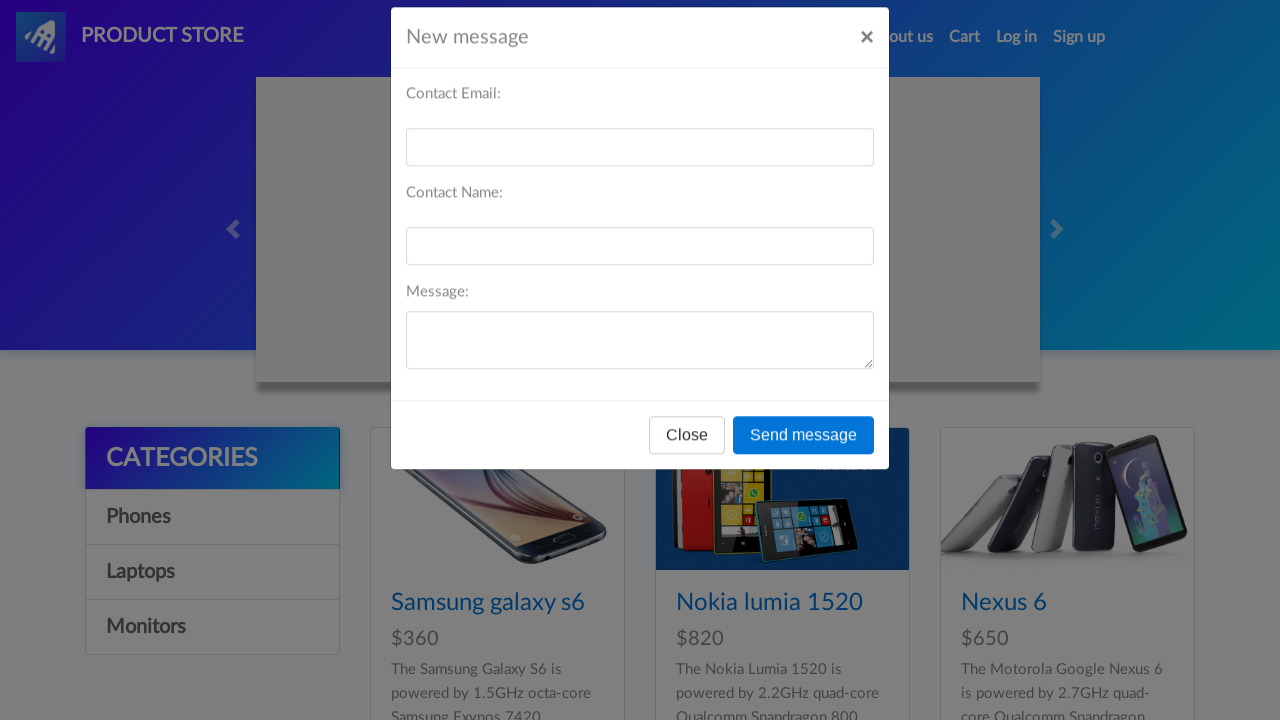

Filled email field with marcus.johnson@example.com on #recipient-email
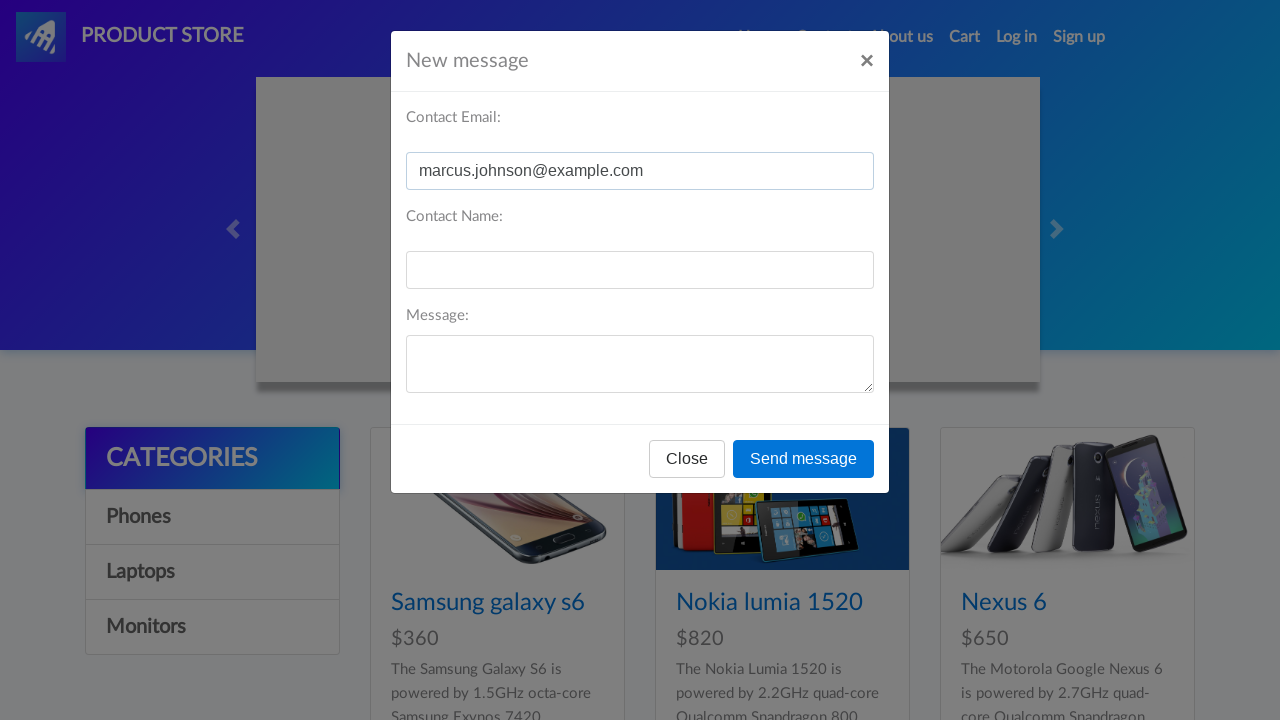

Filled name field with Marcus Johnson on #recipient-name
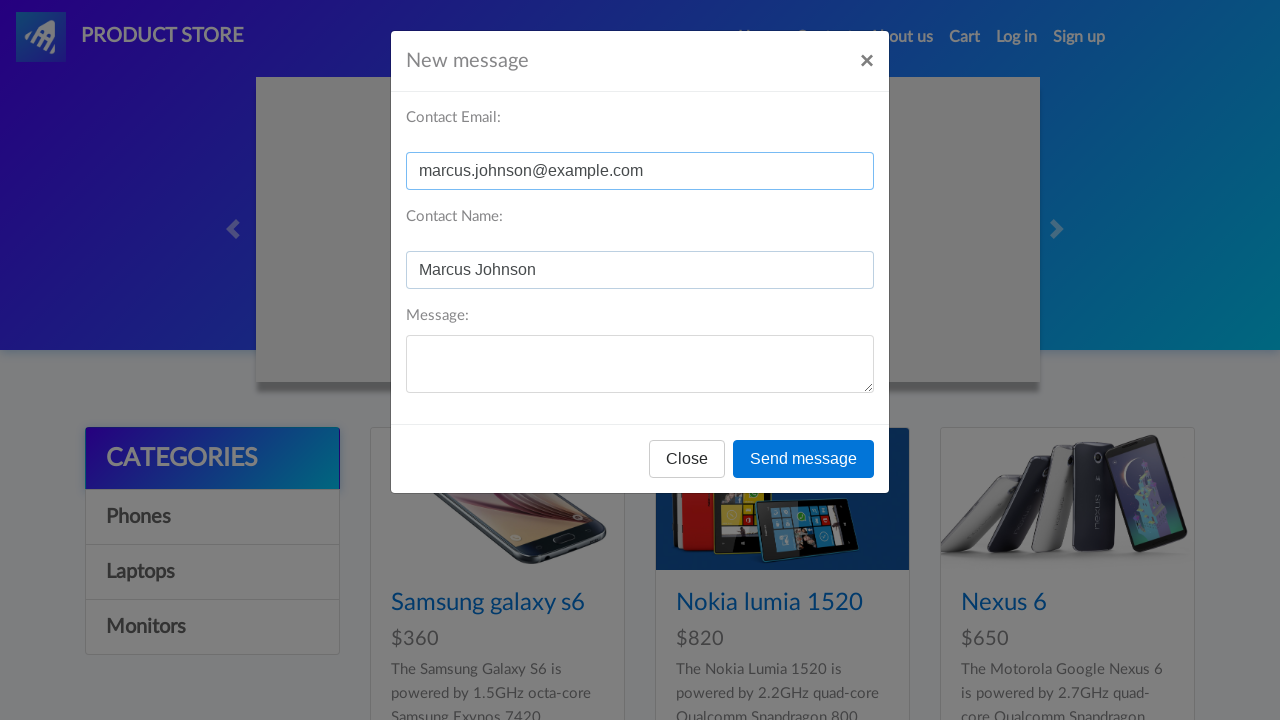

Filled message field with inquiry about products and shipping on #message-text
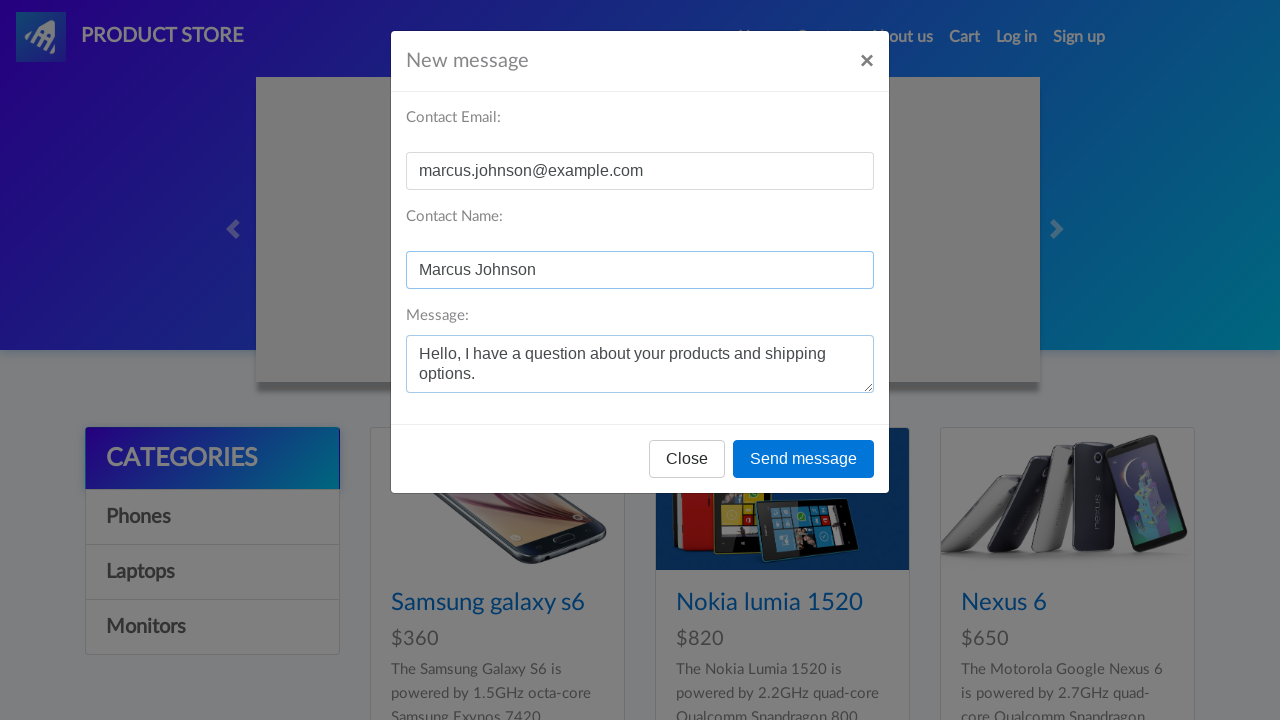

Clicked Send message button to submit contact form at (804, 459) on button[onclick='send()']
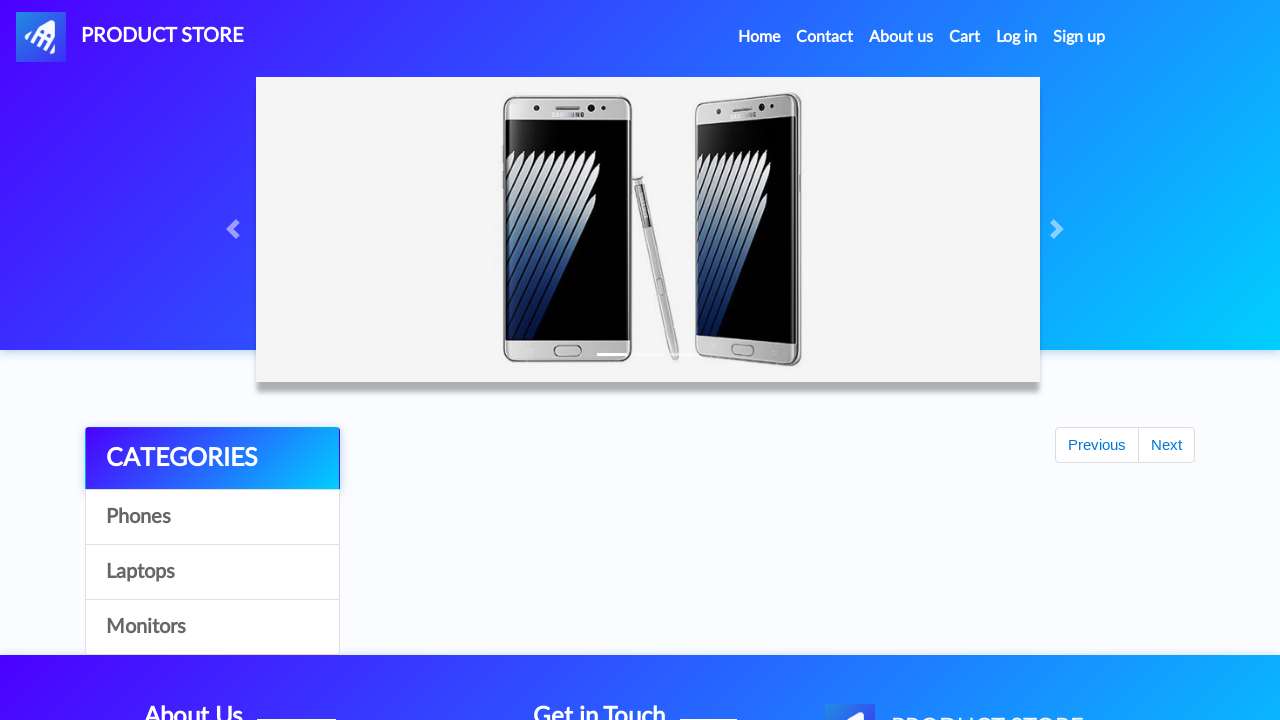

Accepted confirmation alert dialog
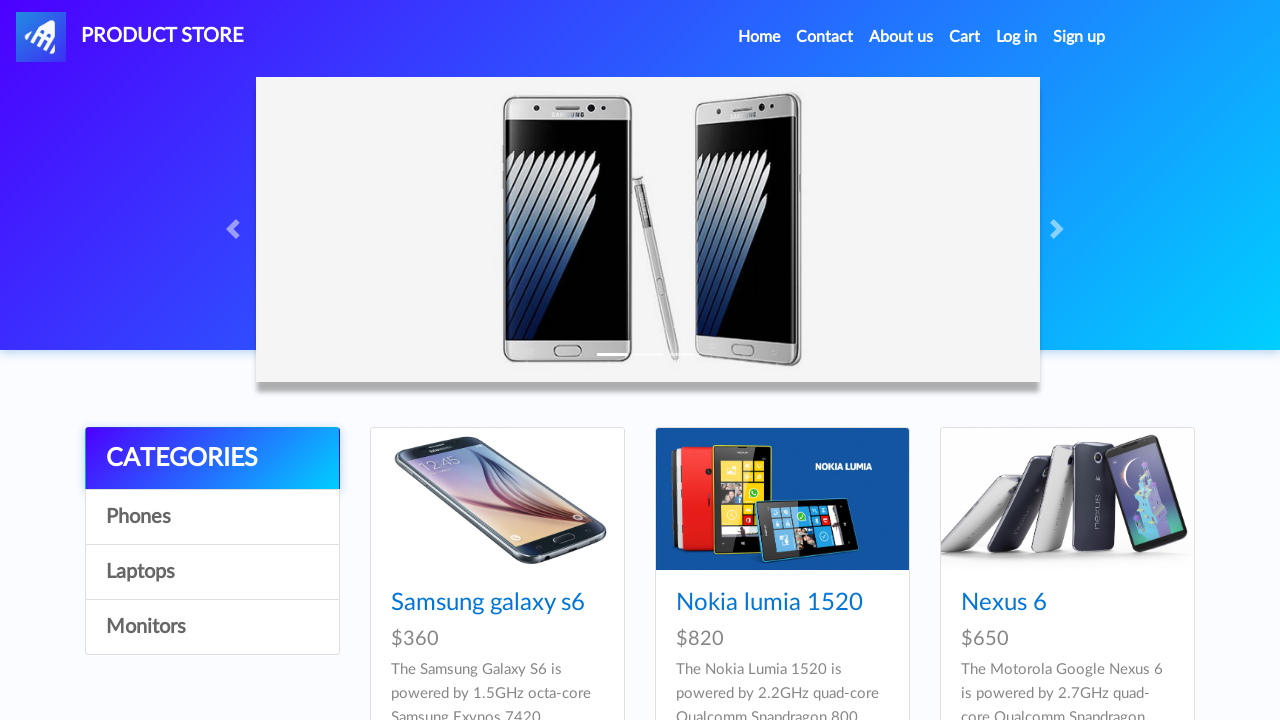

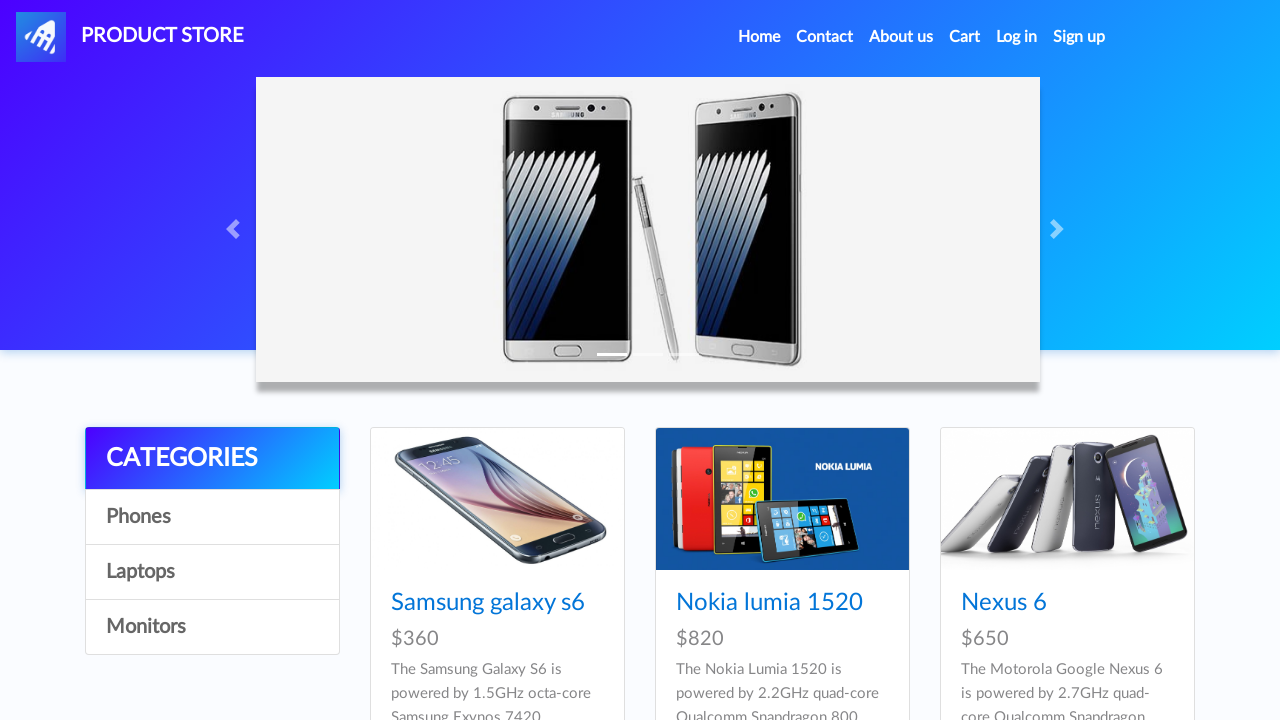